Tests various button interactions and properties on a demo page including clicking buttons, verifying navigation, checking button states, and examining button attributes

Starting URL: https://leafground.com/button.xhtml

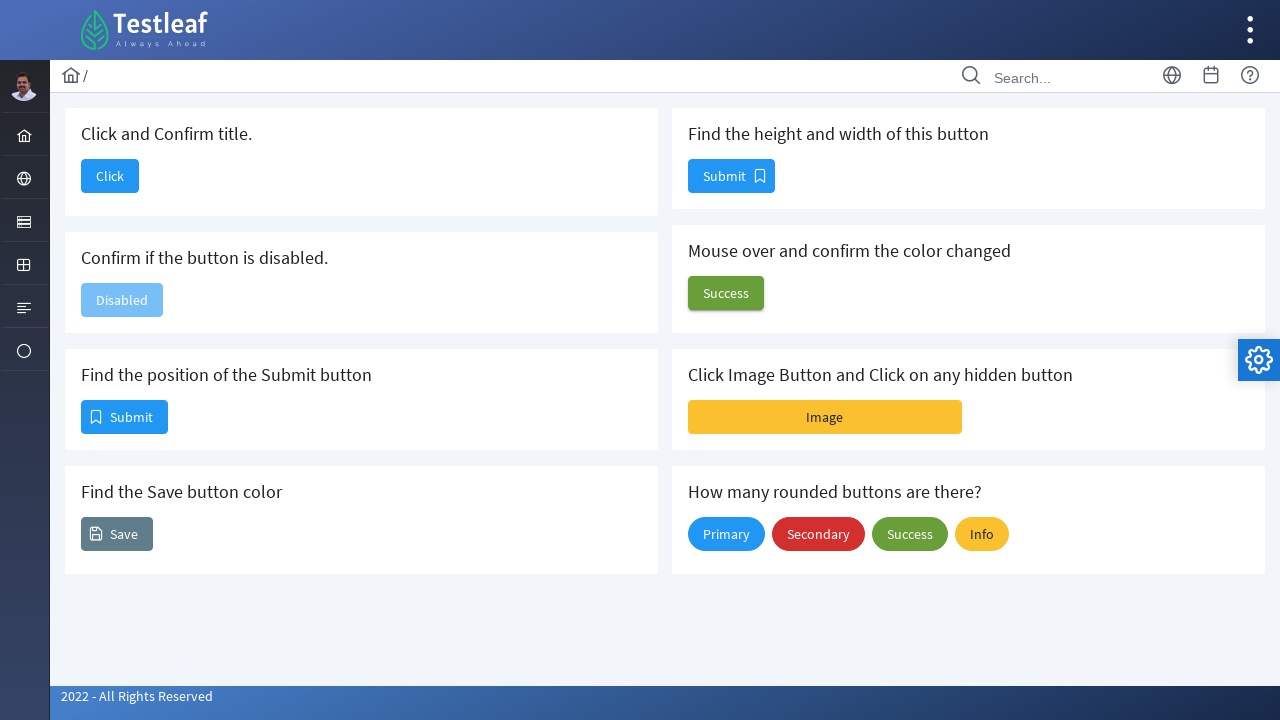

Clicked the 'Click' button to confirm title at (110, 176) on xpath=//span[text()='Click']
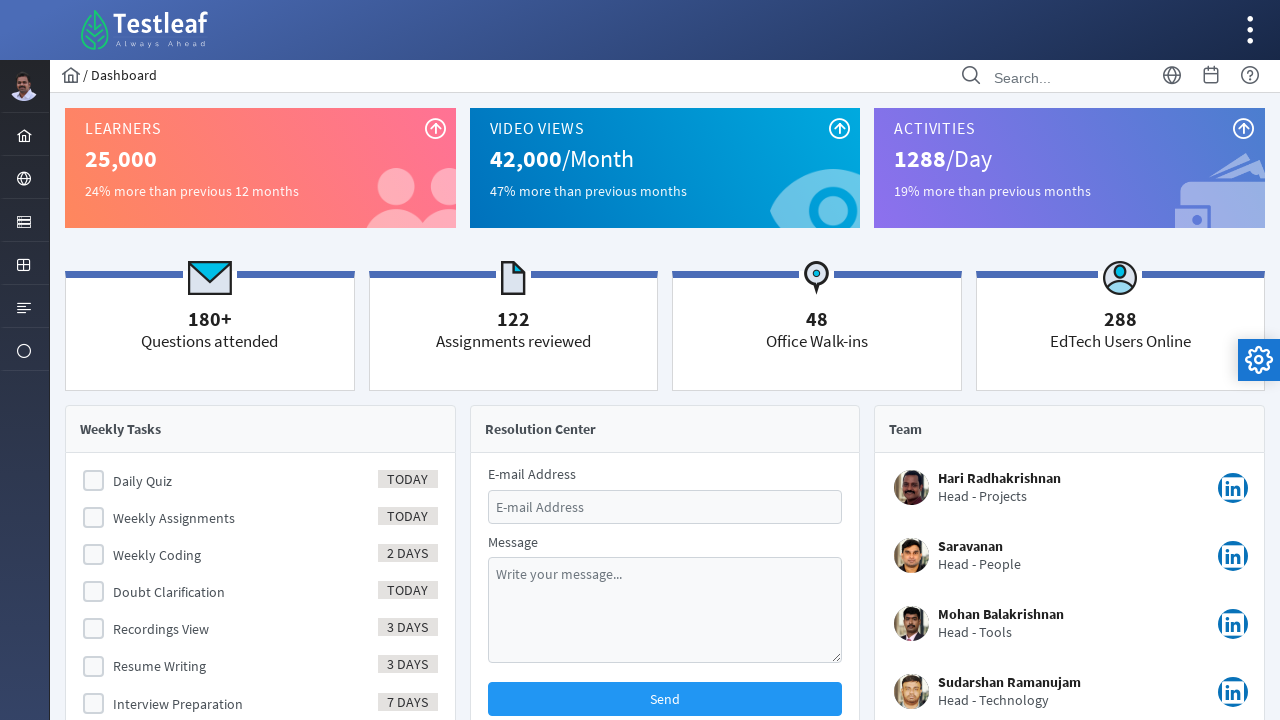

Retrieved page title
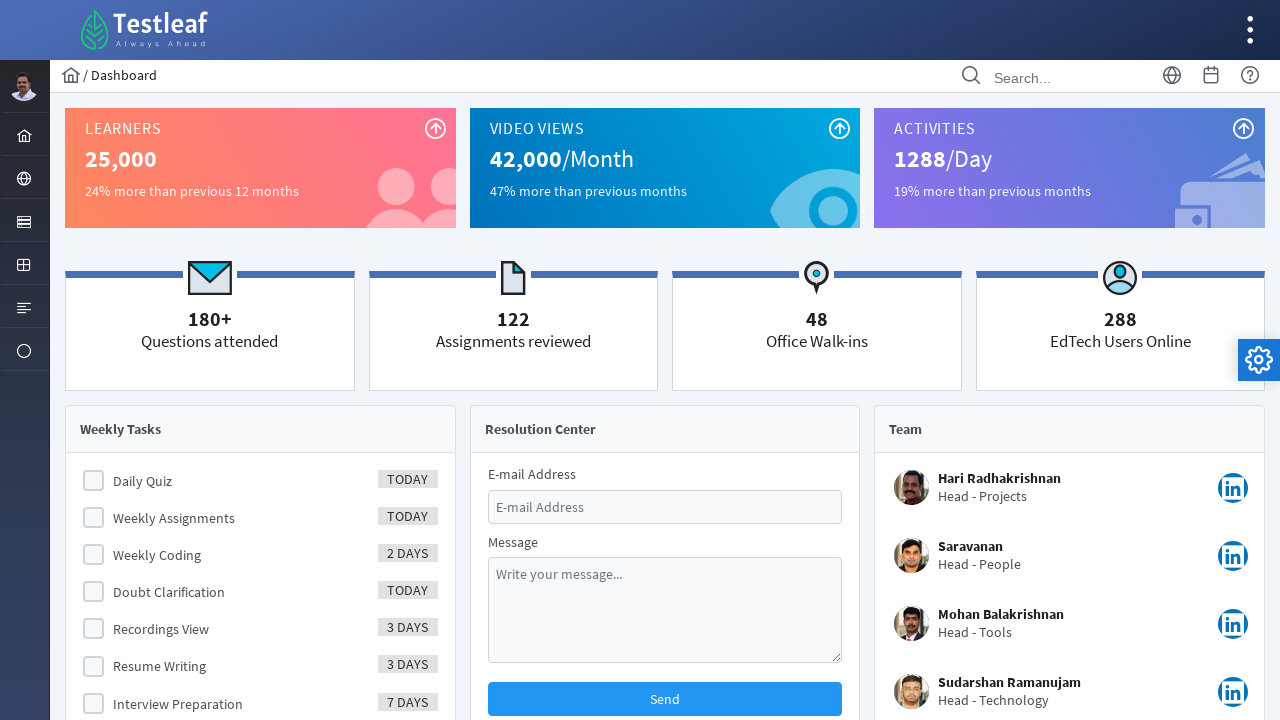

Navigated back to button page
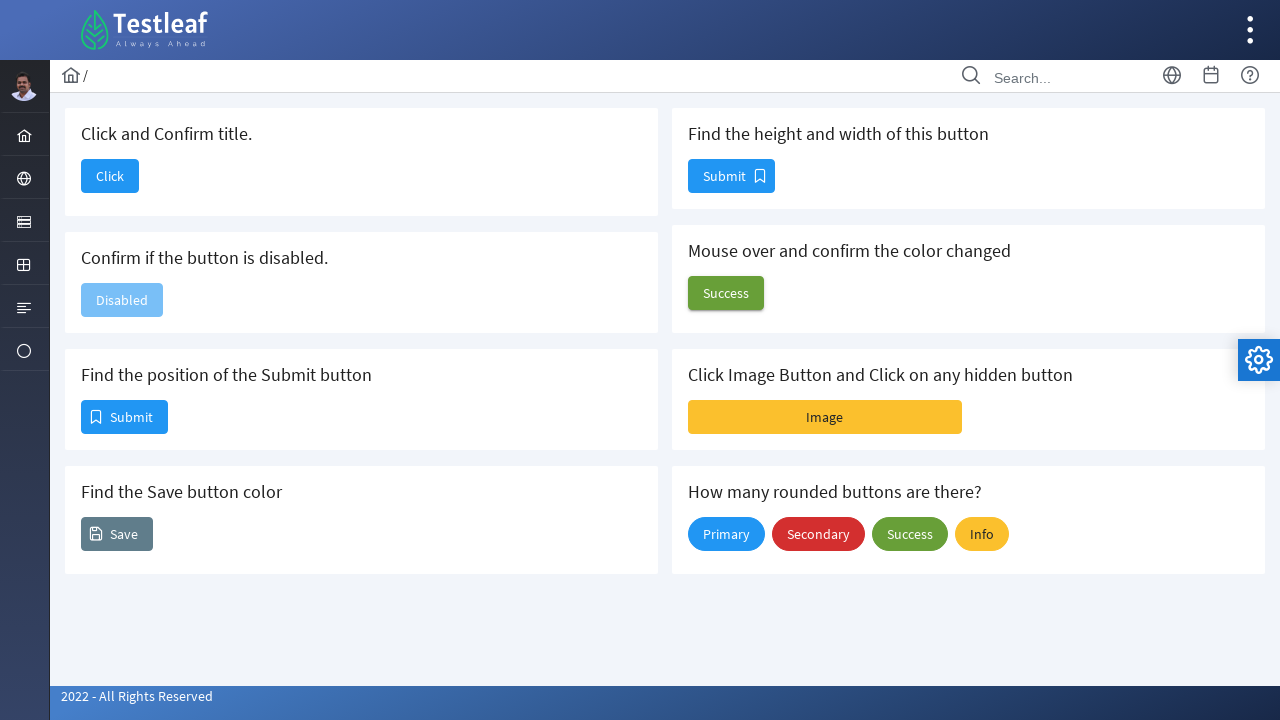

Checked if disabled button is enabled
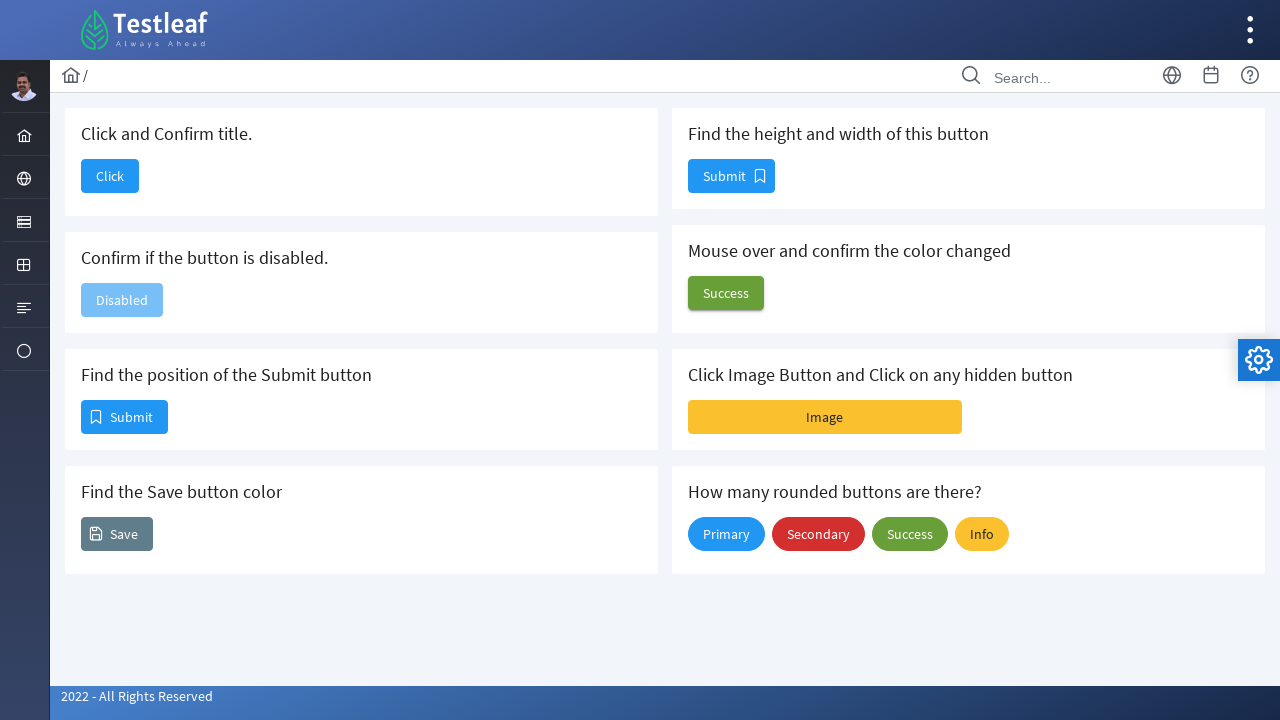

Retrieved all button elements
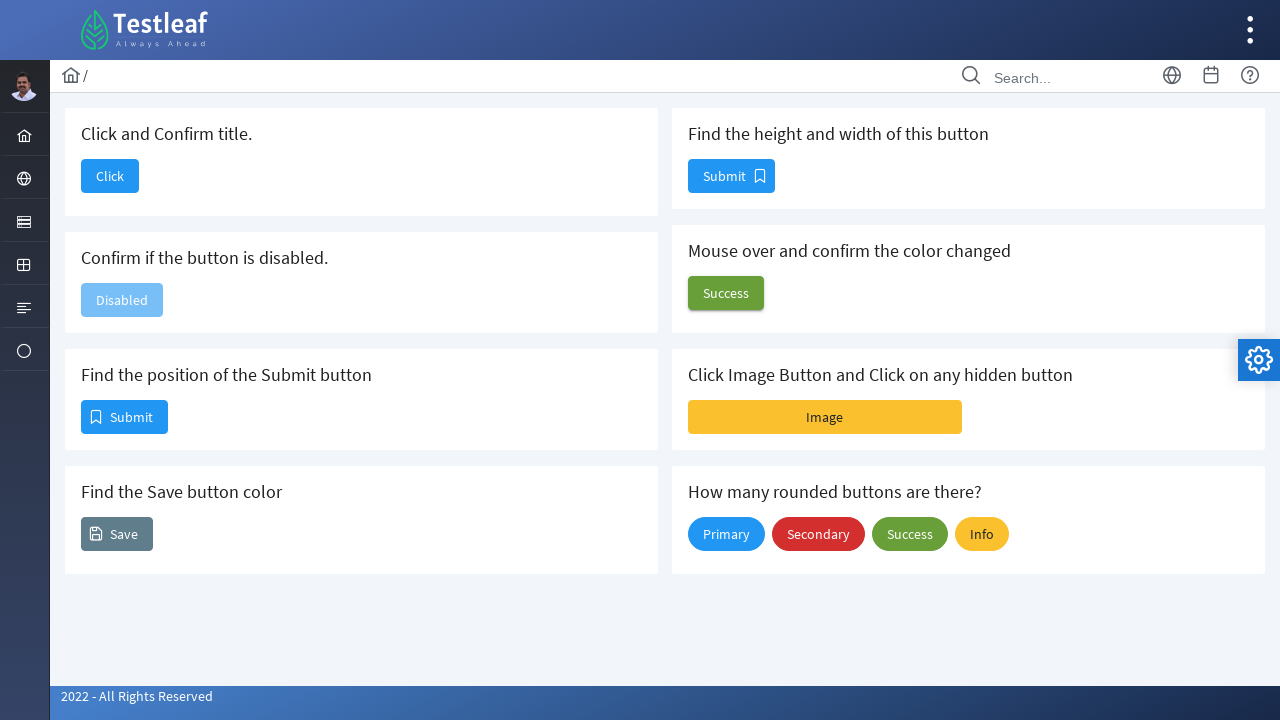

Retrieved background color of Save button
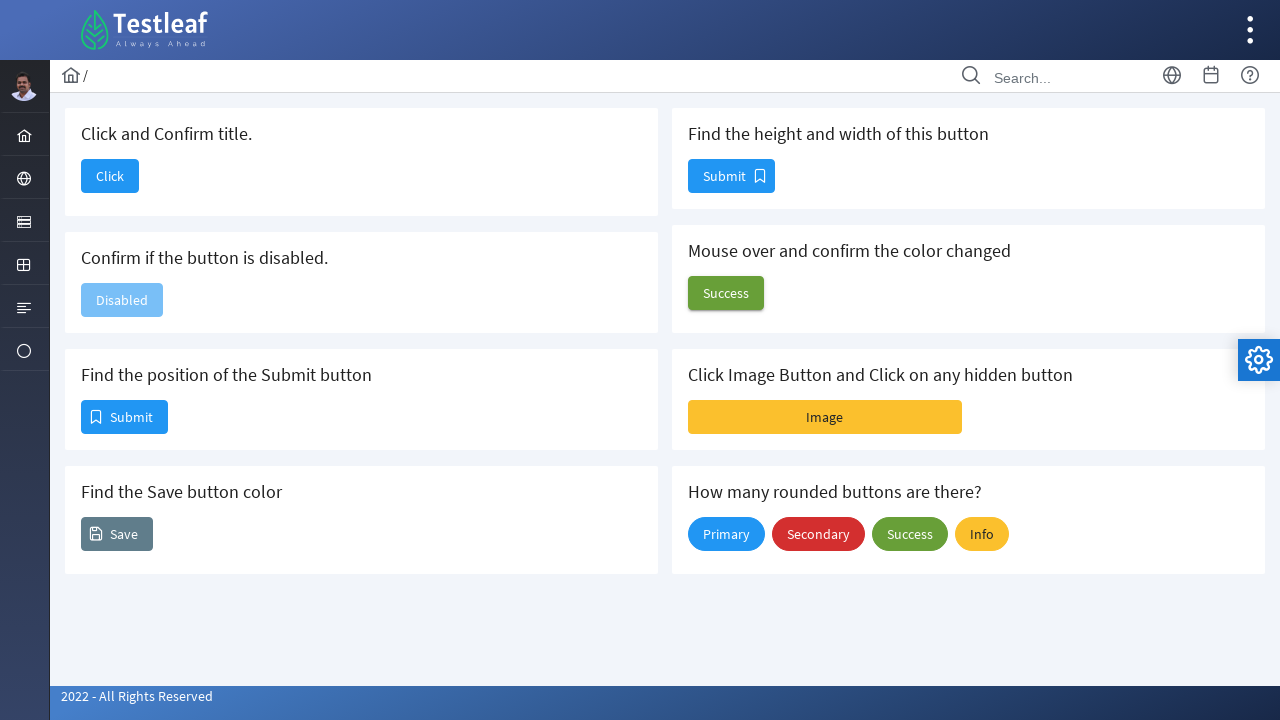

Retrieved bounding box of height button
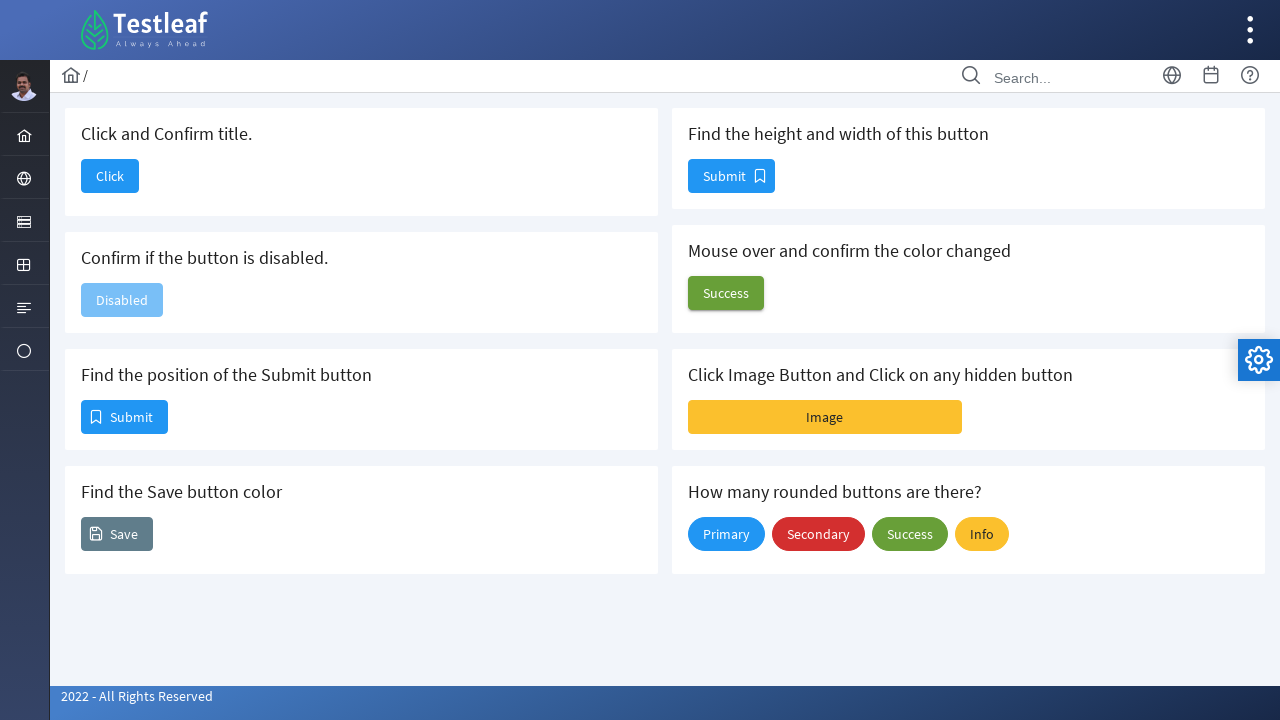

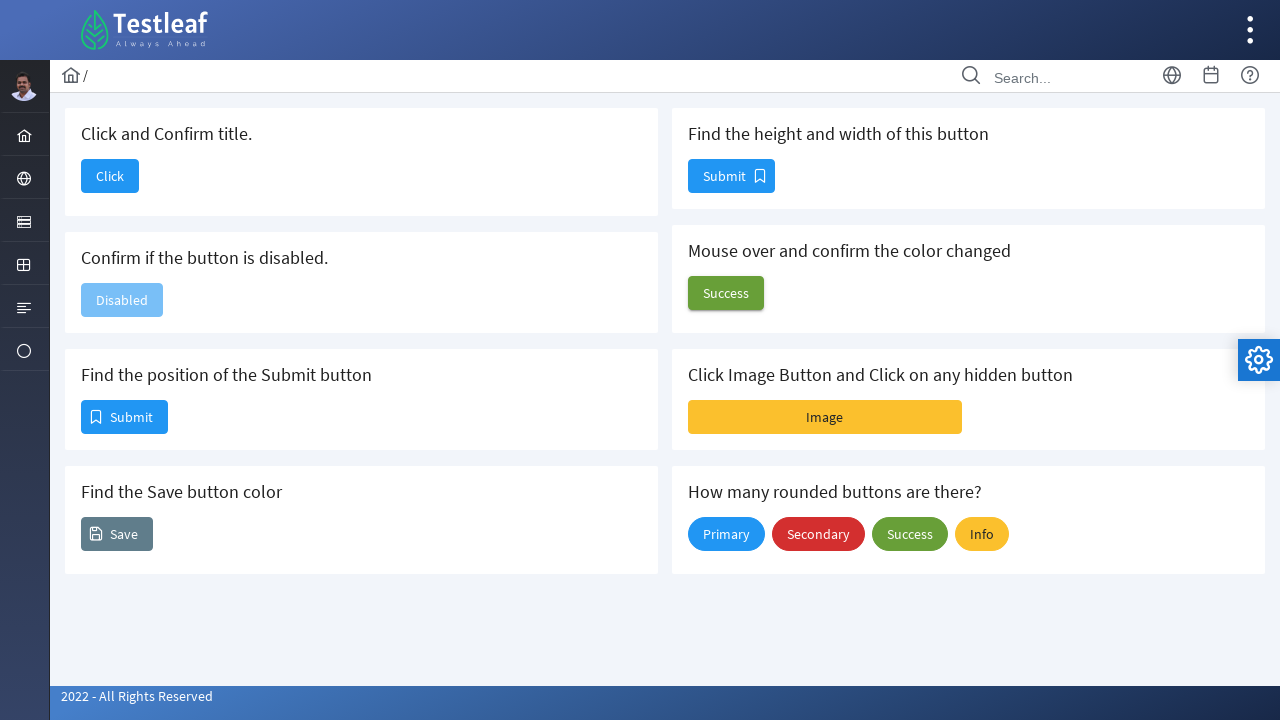